Tests a page with a delayed button by waiting for the "verify" button to become clickable, clicking it, and verifying a success message appears

Starting URL: http://suninjuly.github.io/wait2.html

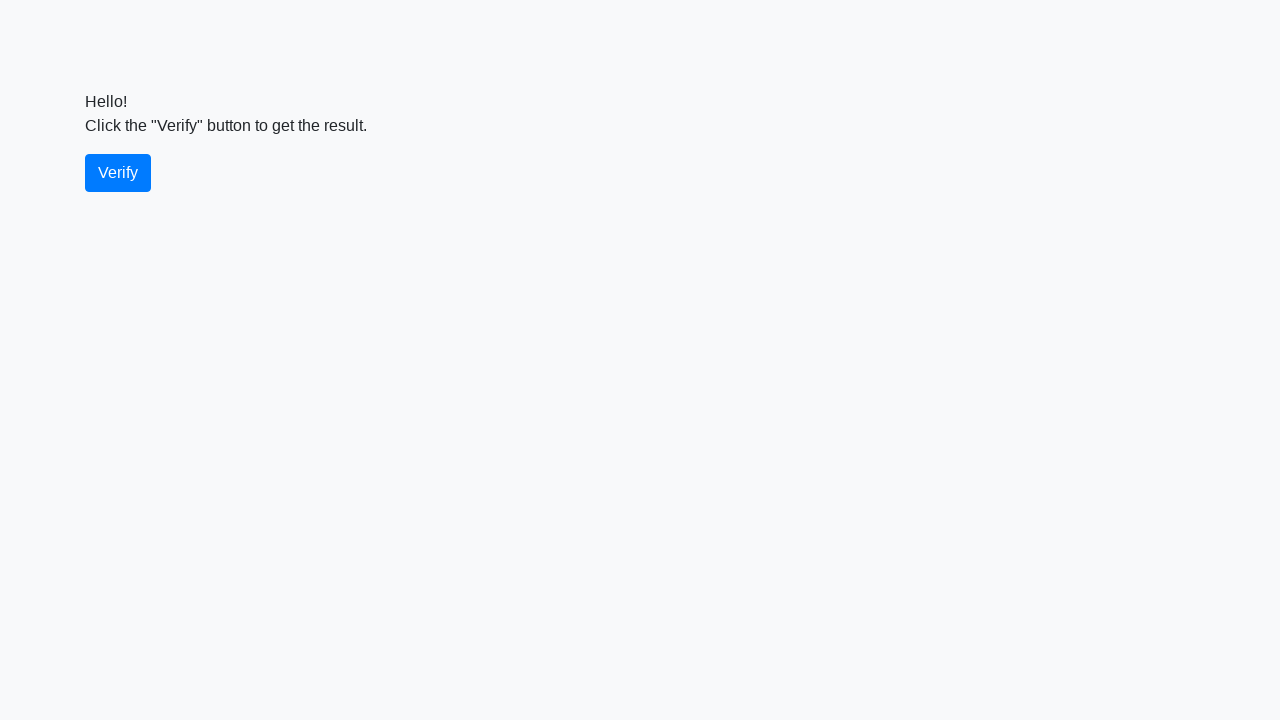

Waited for verify button to become visible
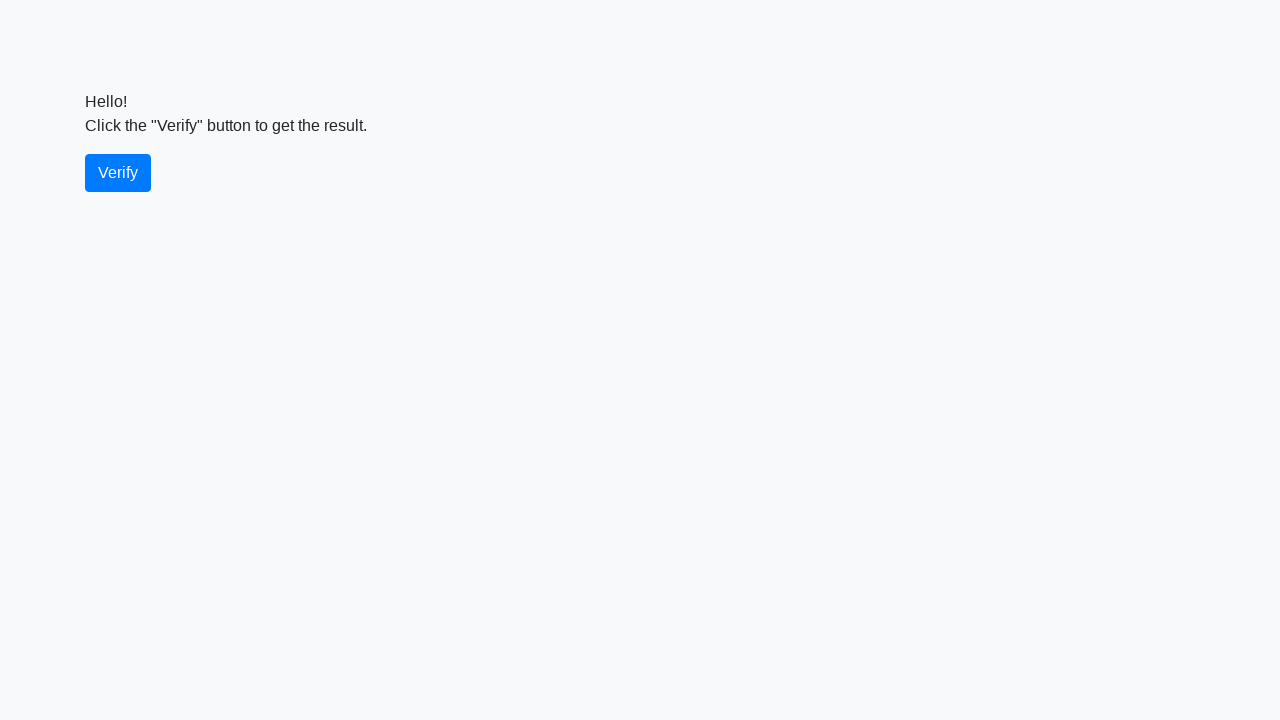

Clicked the verify button at (118, 173) on #verify
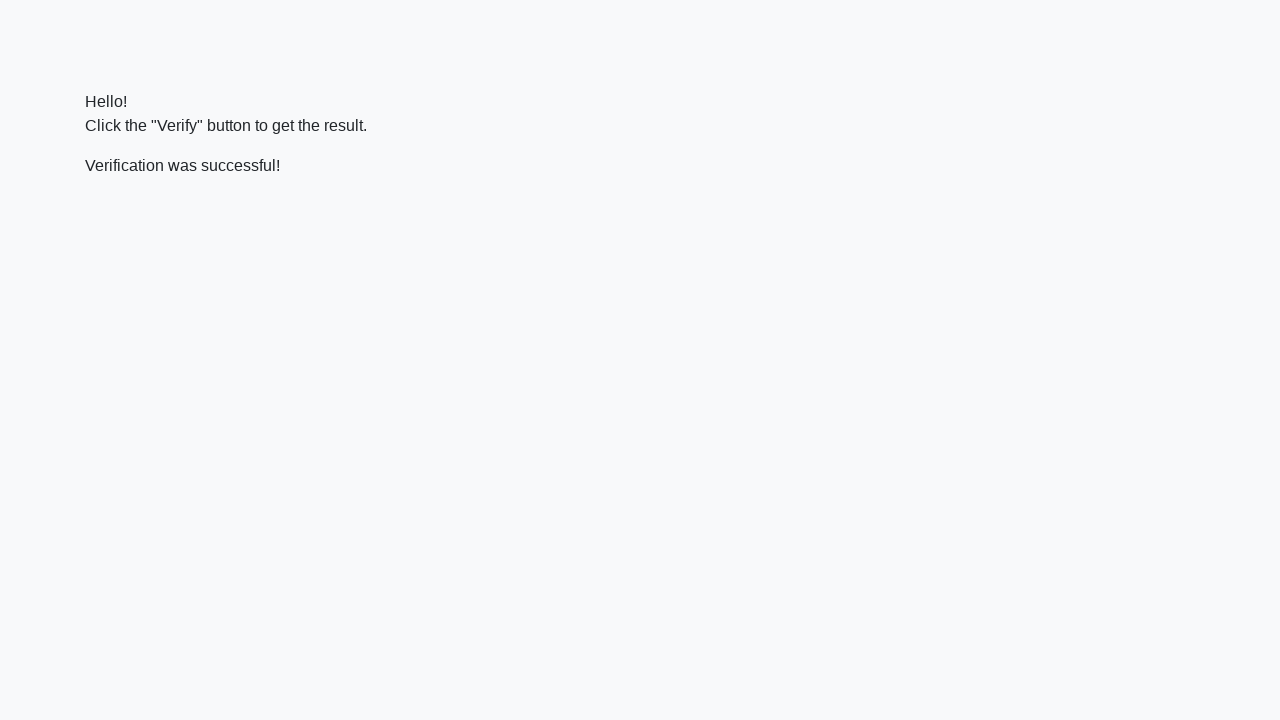

Waited for success message to appear
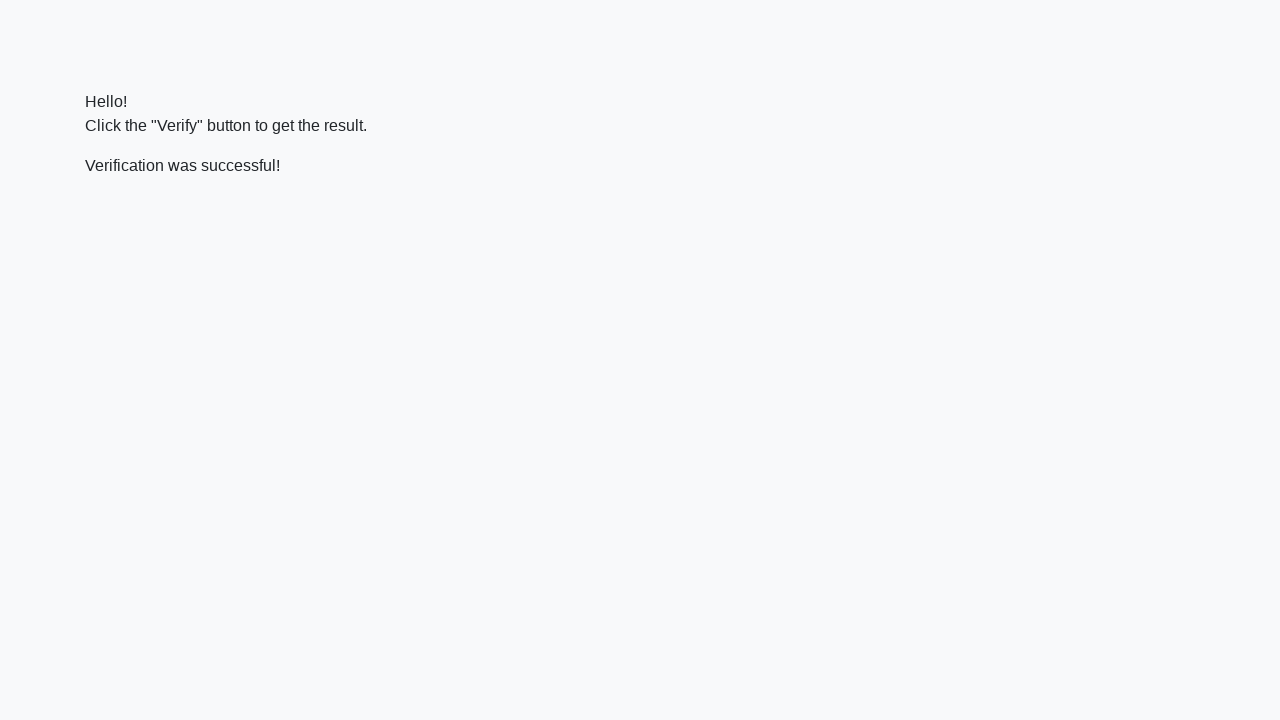

Verified that success message contains 'successful'
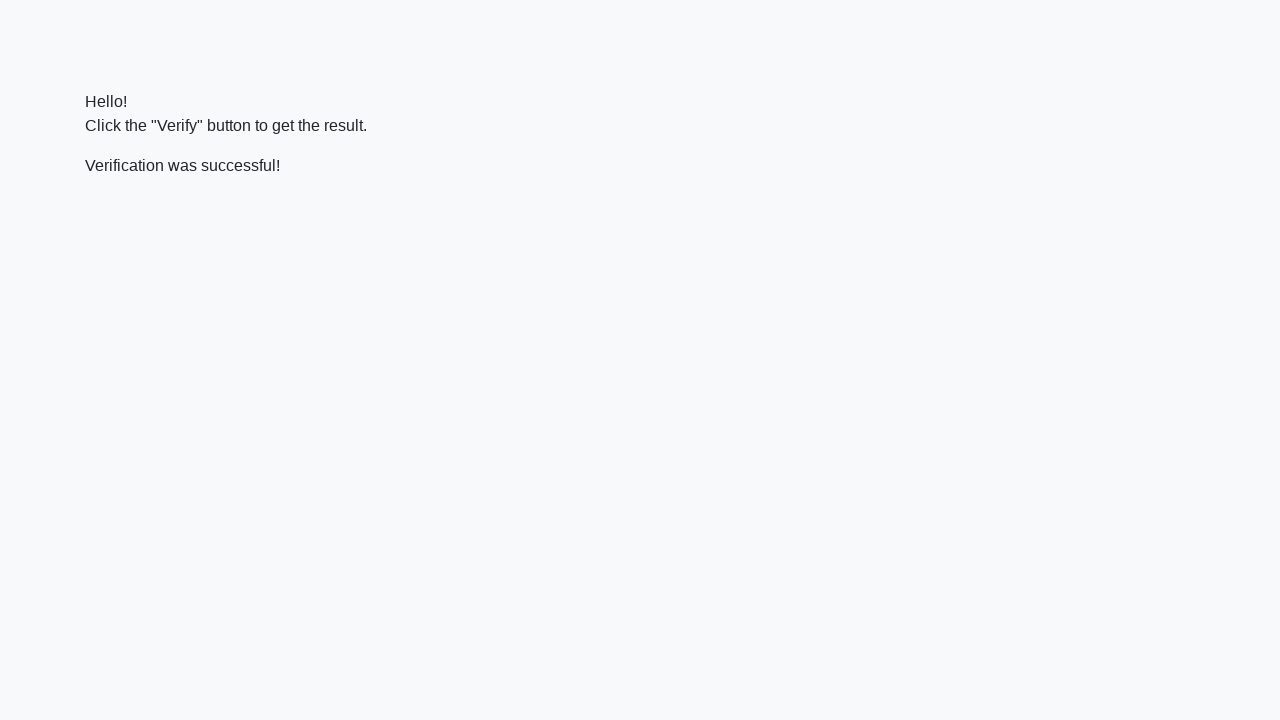

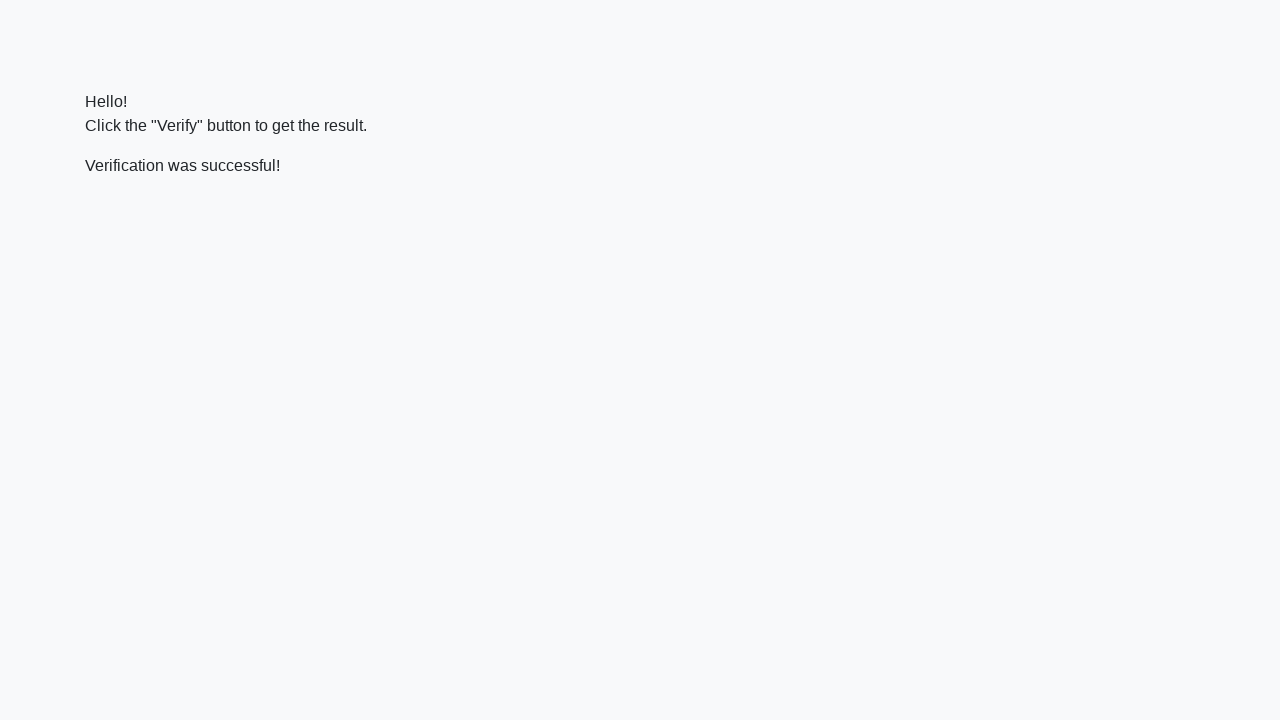